Tests that Clear completed button is hidden when there are no completed items

Starting URL: https://demo.playwright.dev/todomvc

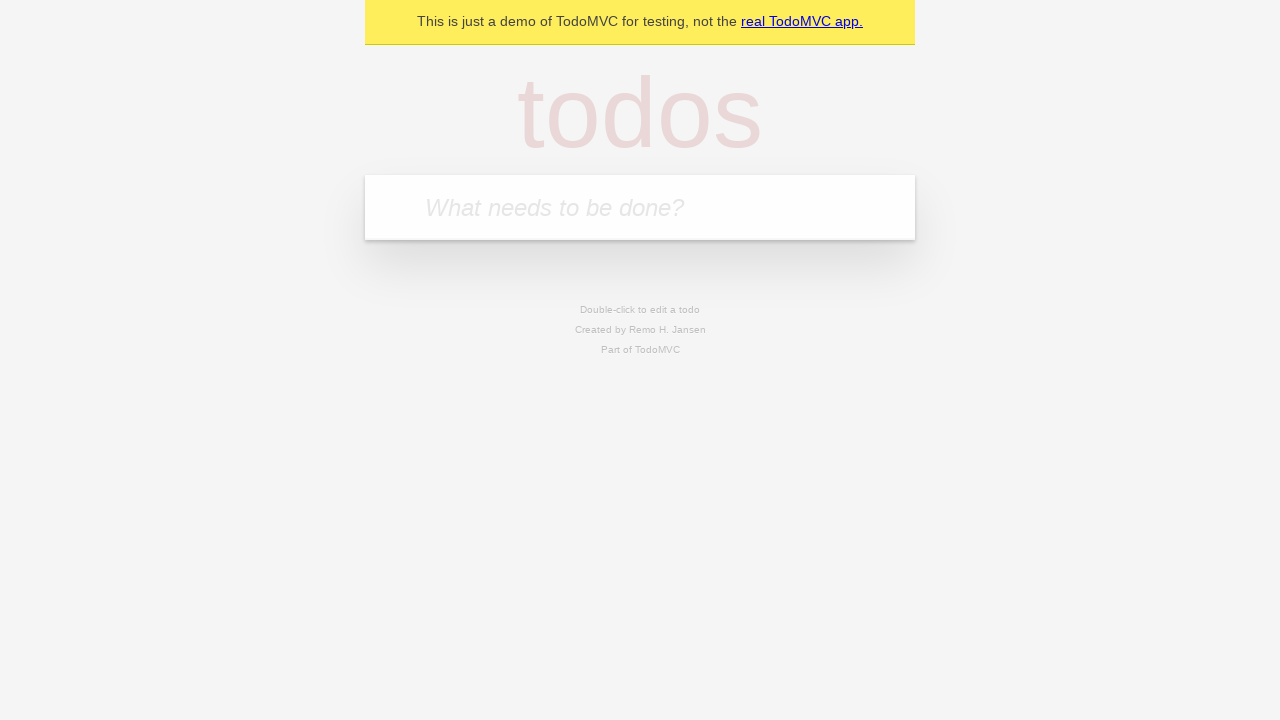

Filled input field with 'buy some cheese' on internal:attr=[placeholder="What needs to be done?"i]
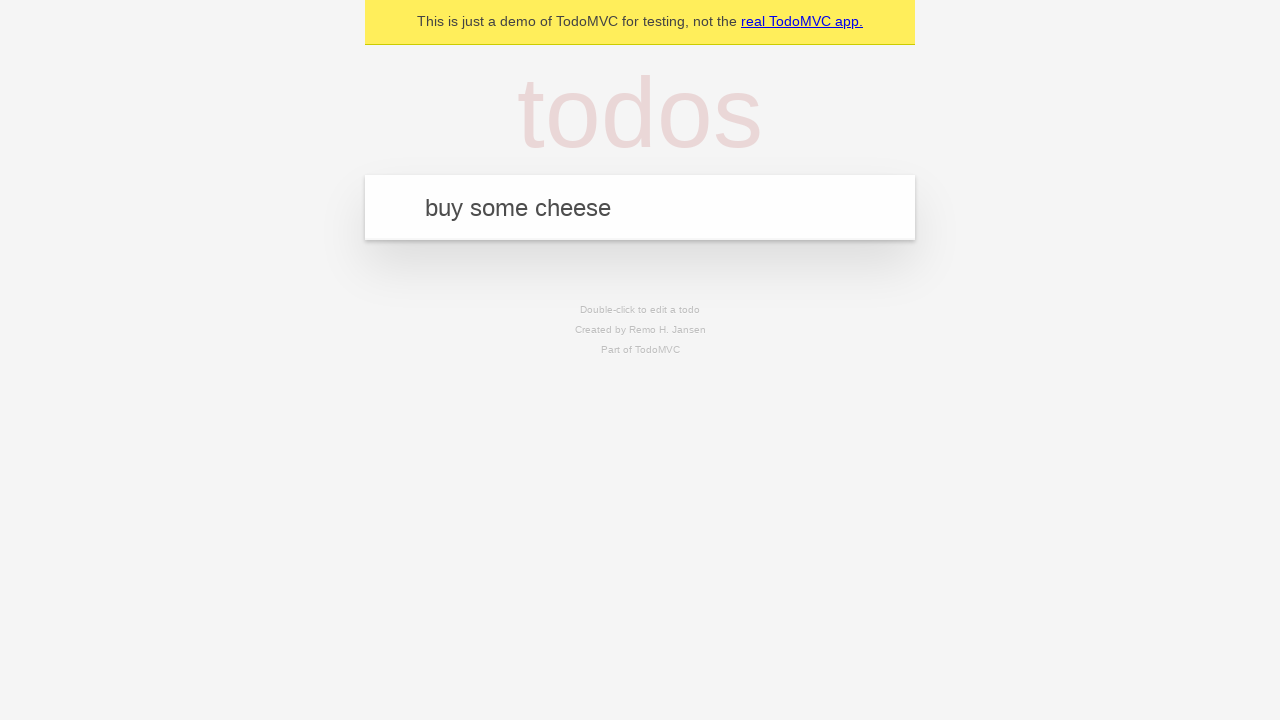

Pressed Enter to add first todo on internal:attr=[placeholder="What needs to be done?"i]
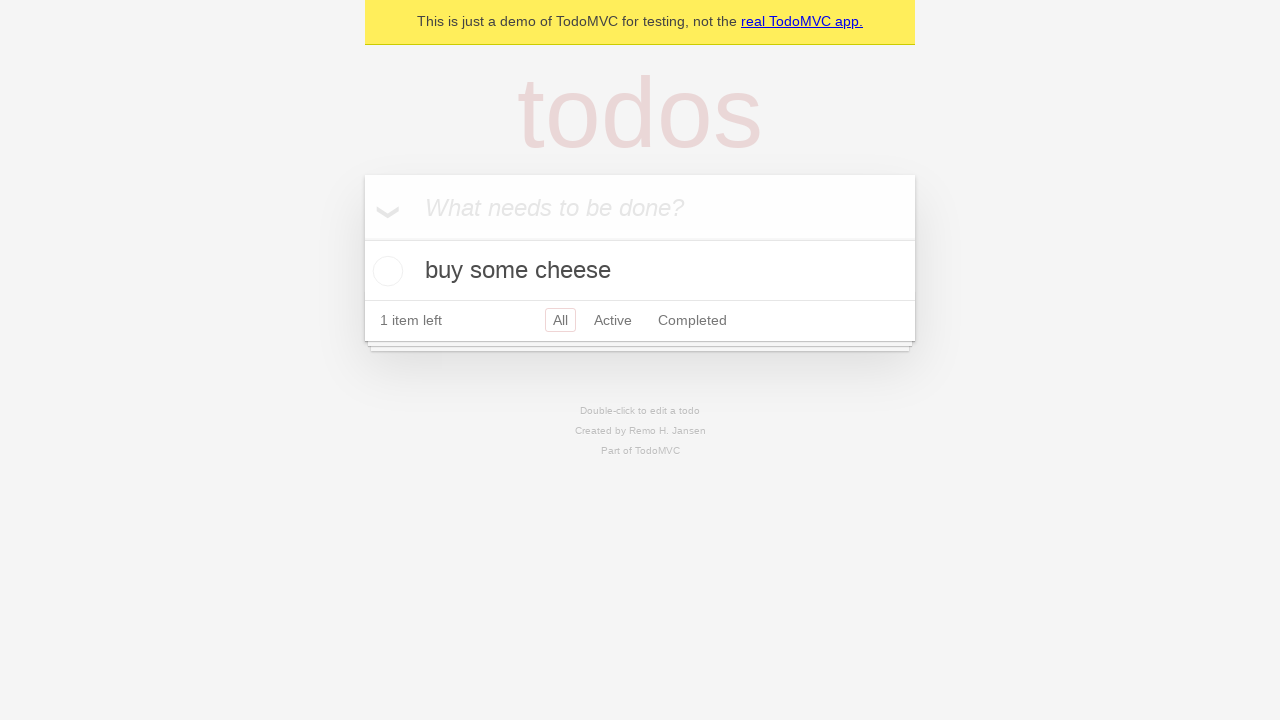

Filled input field with 'feed the cat' on internal:attr=[placeholder="What needs to be done?"i]
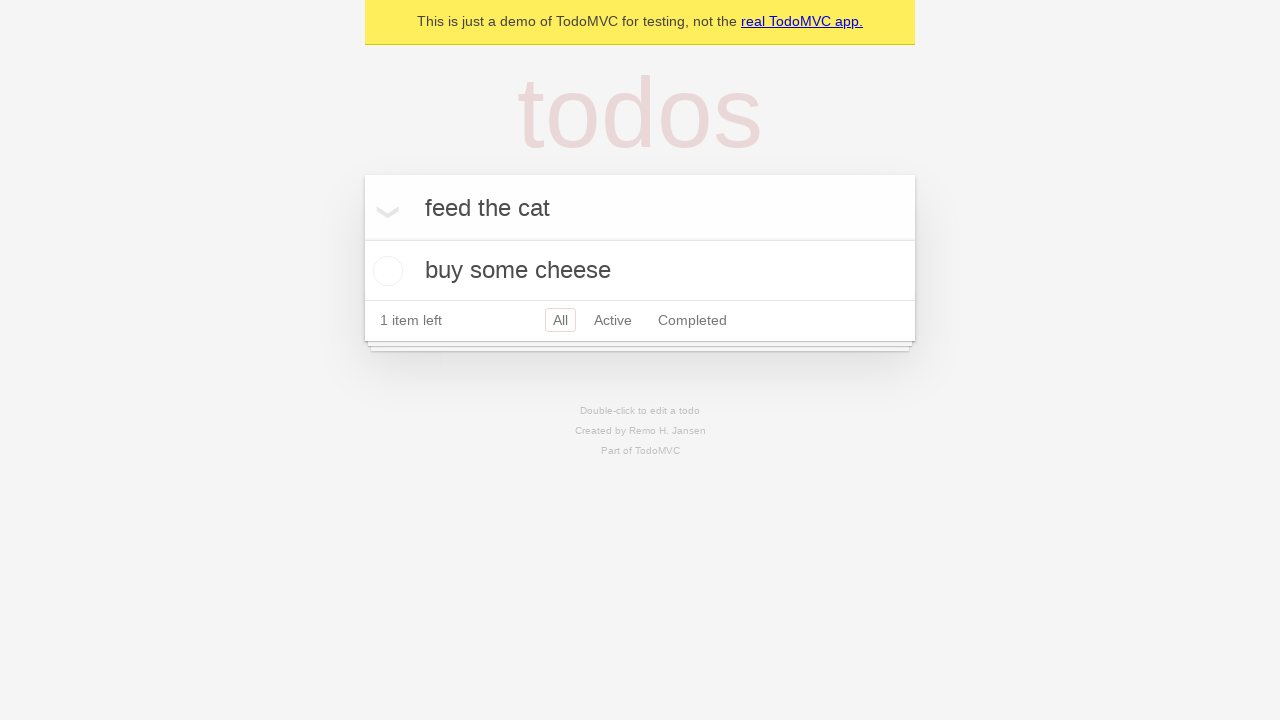

Pressed Enter to add second todo on internal:attr=[placeholder="What needs to be done?"i]
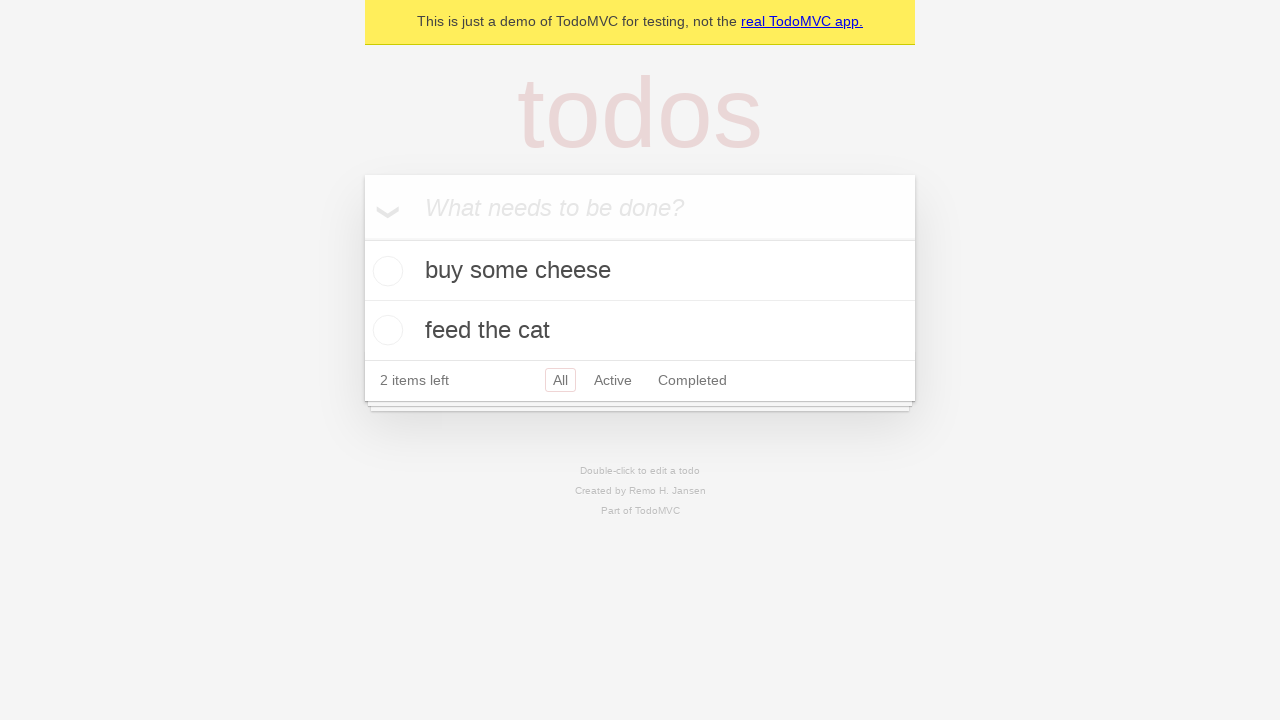

Filled input field with 'book a doctors appointment' on internal:attr=[placeholder="What needs to be done?"i]
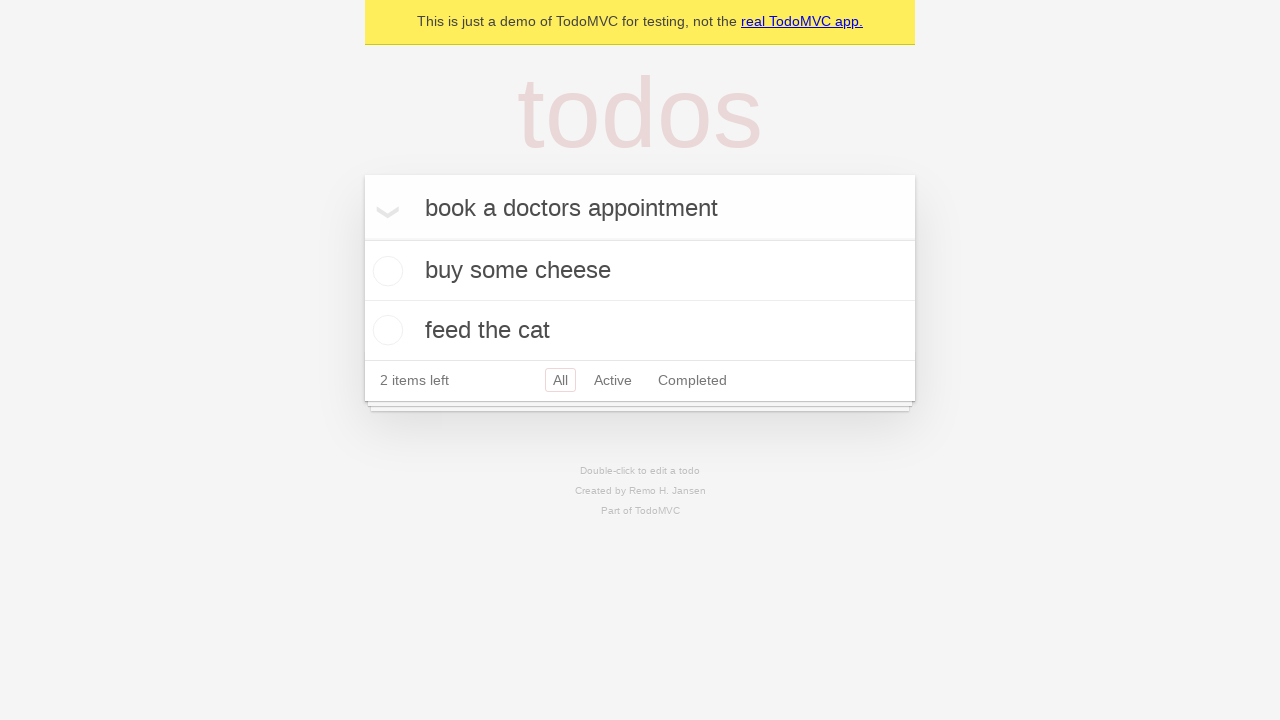

Pressed Enter to add third todo on internal:attr=[placeholder="What needs to be done?"i]
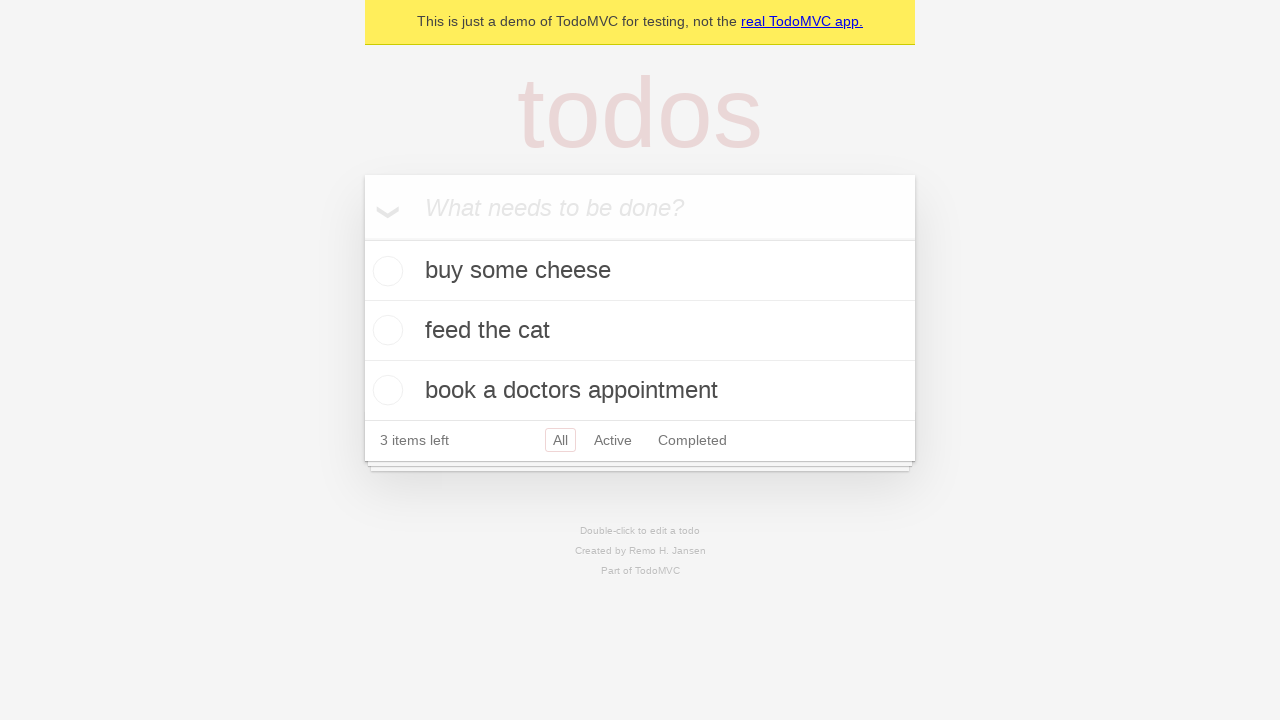

Checked the first todo item at (385, 271) on .todo-list li .toggle >> nth=0
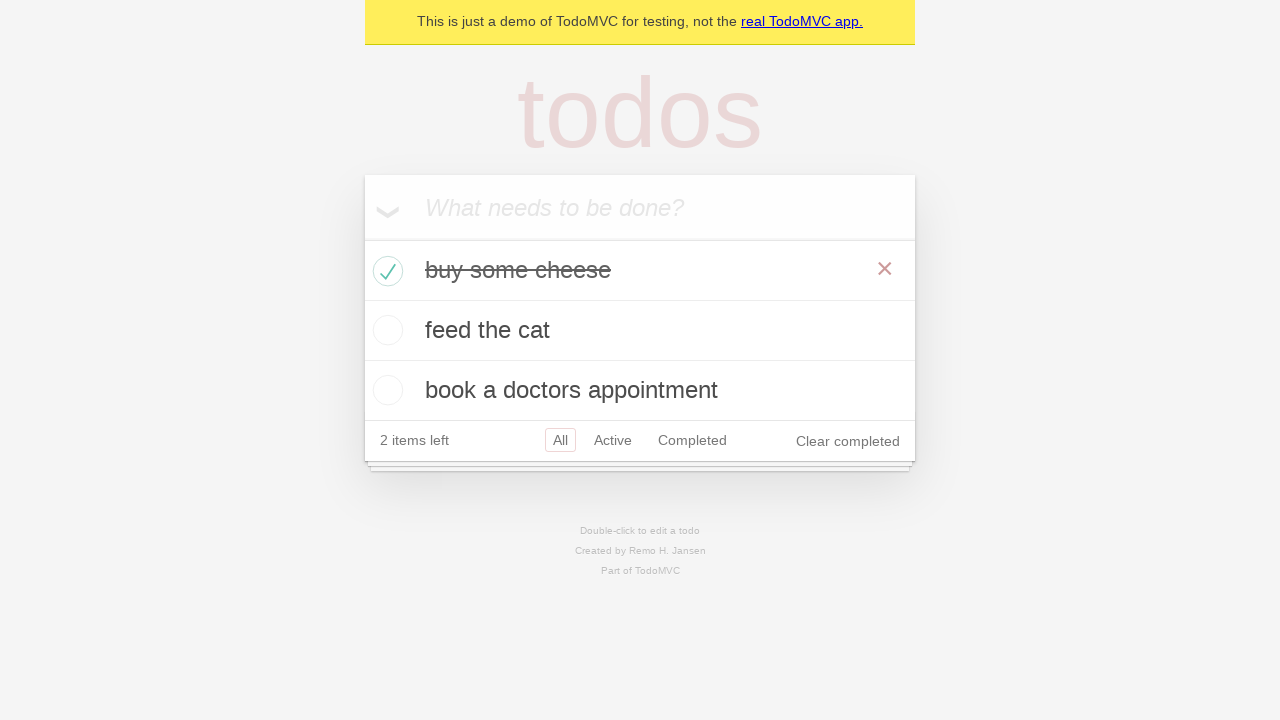

Clicked Clear completed button to remove completed items at (848, 441) on internal:role=button[name="Clear completed"i]
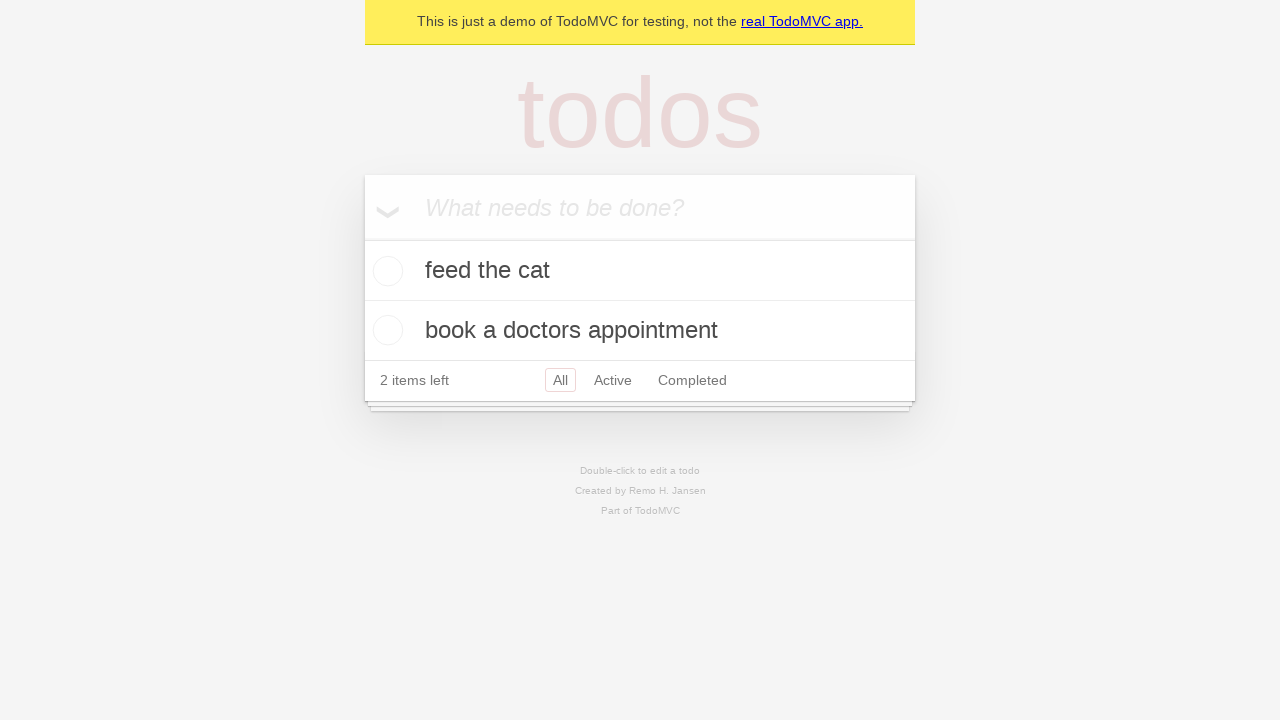

Verified Clear completed button is hidden when no items are completed
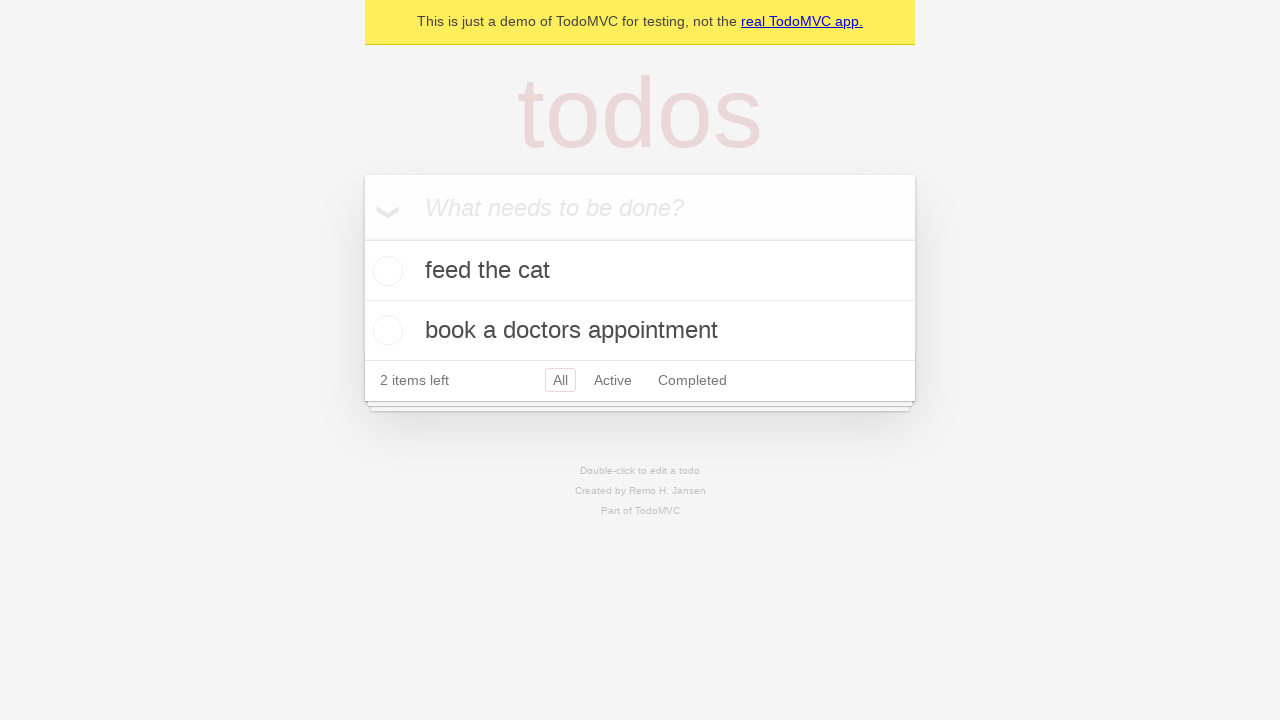

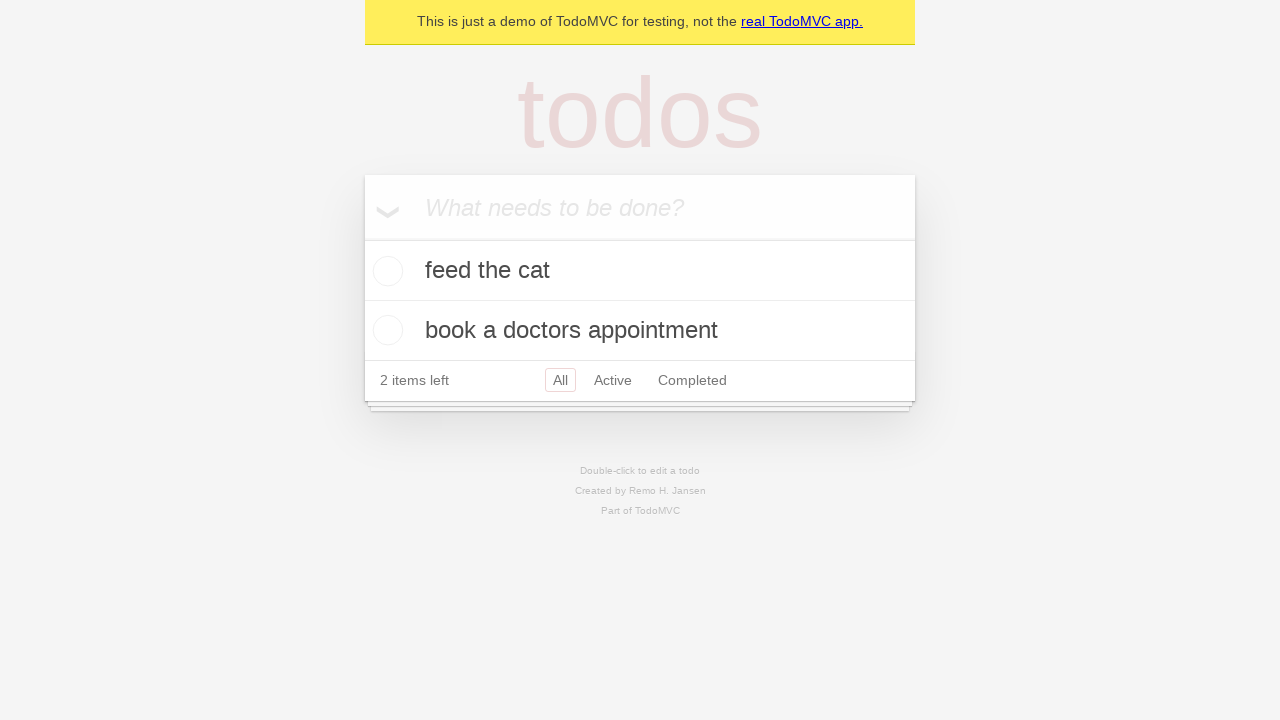